Navigates to Antikvaari.fi search page with predefined search parameters and waits for the page to load

Starting URL: https://www.antikvaari.fi/hakukone?tekija=&nimi=&isbn=&tryhma=1&myyja=&kustantaja=&painovuosi=&kieli=&aihesana=&aika=&kunto=&lajittelu=default&tyyppi=0&tuoteTyyppi=&tuloksia=30&sivu=1

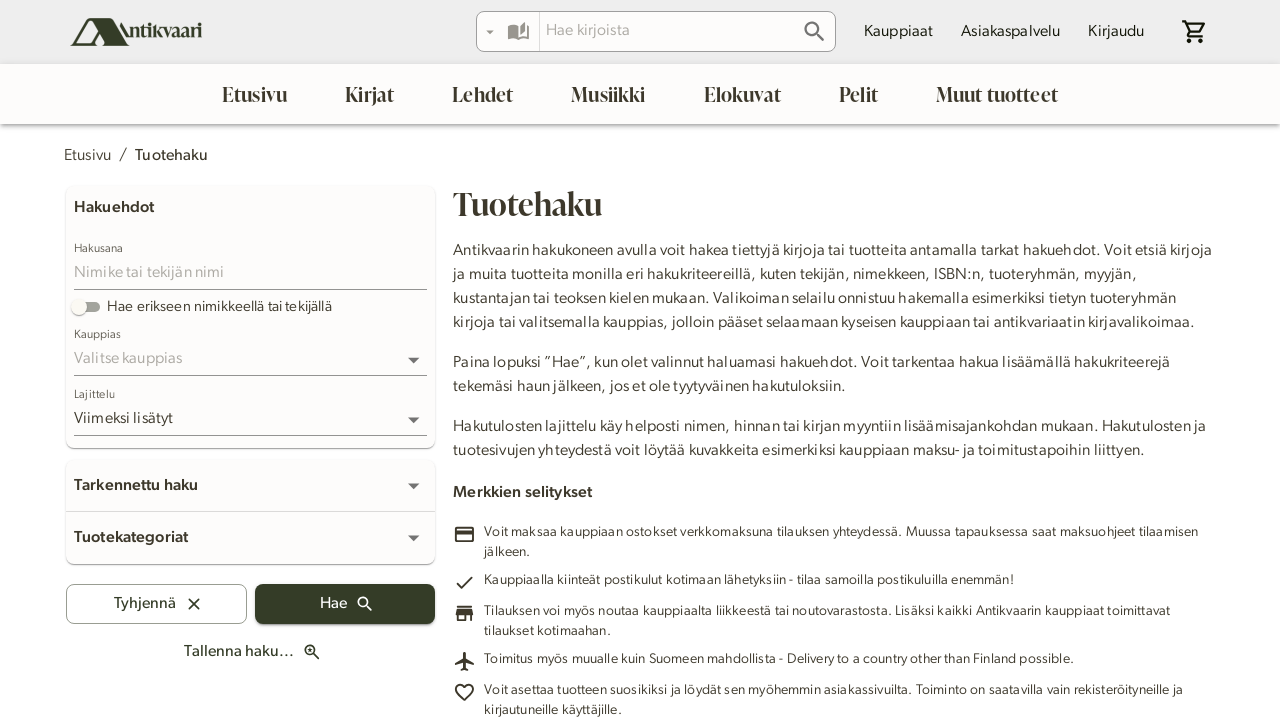

Waited for page to reach networkidle state - search results loaded
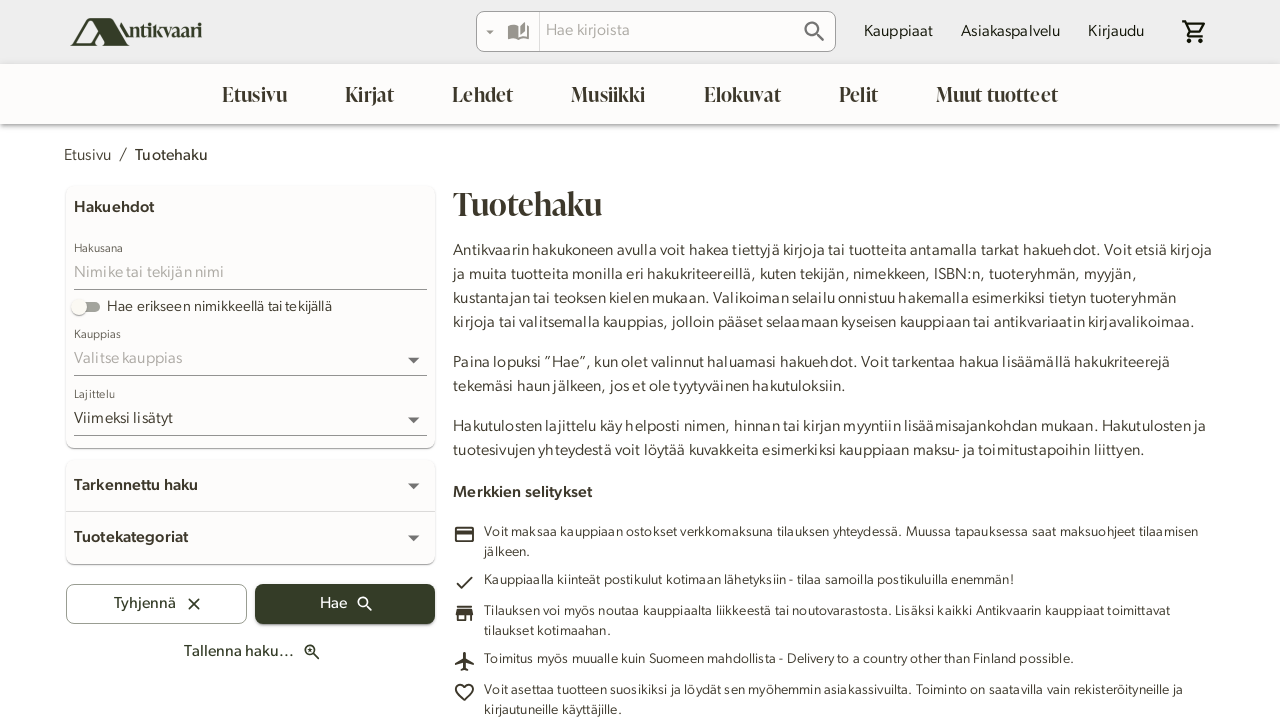

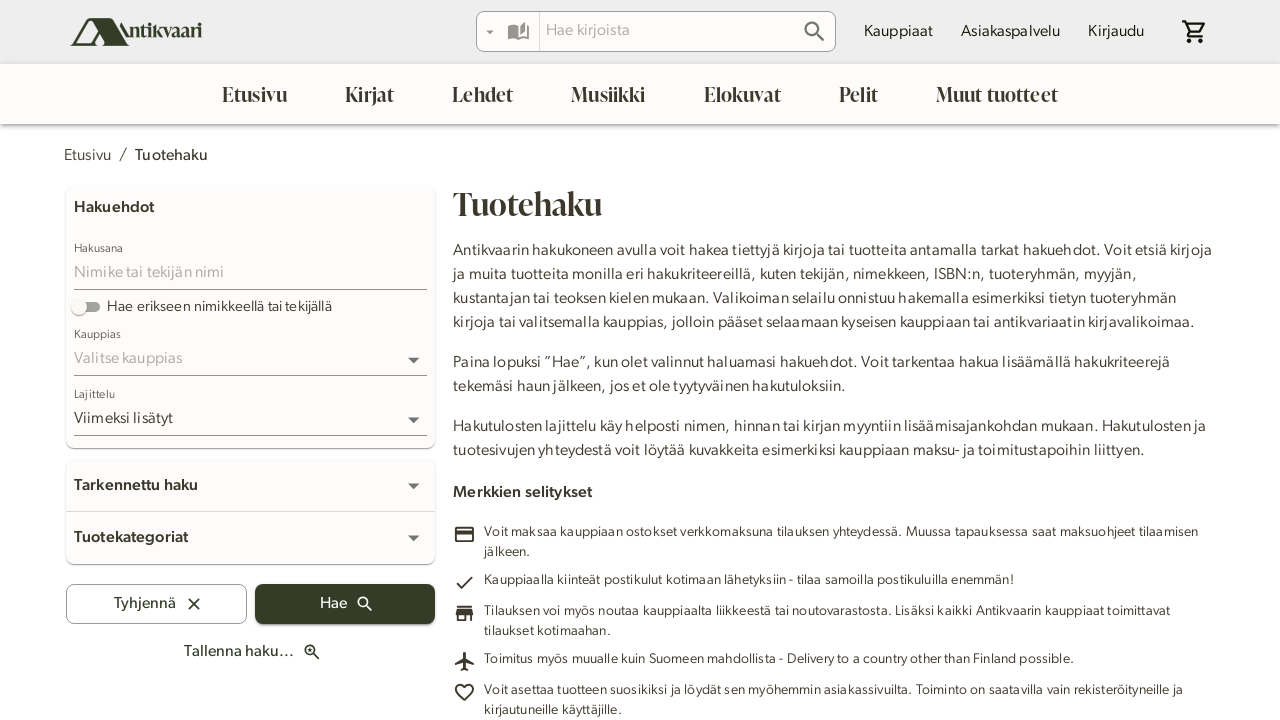